Tests the list selectable functionality by clicking on the list tab, selecting the first item, verifying it's selected, then clicking again to deselect and verifying it's deselected.

Starting URL: https://demoqa.com/selectable

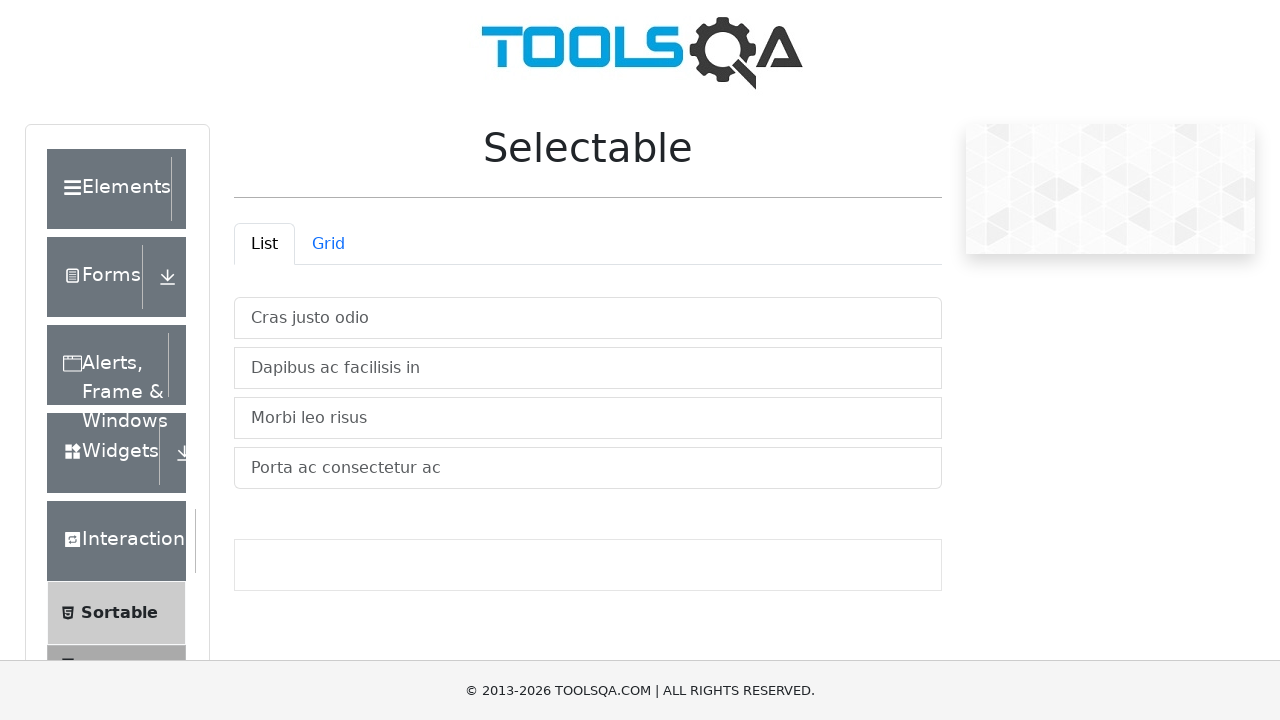

Clicked on the List tab at (264, 244) on #demo-tab-list
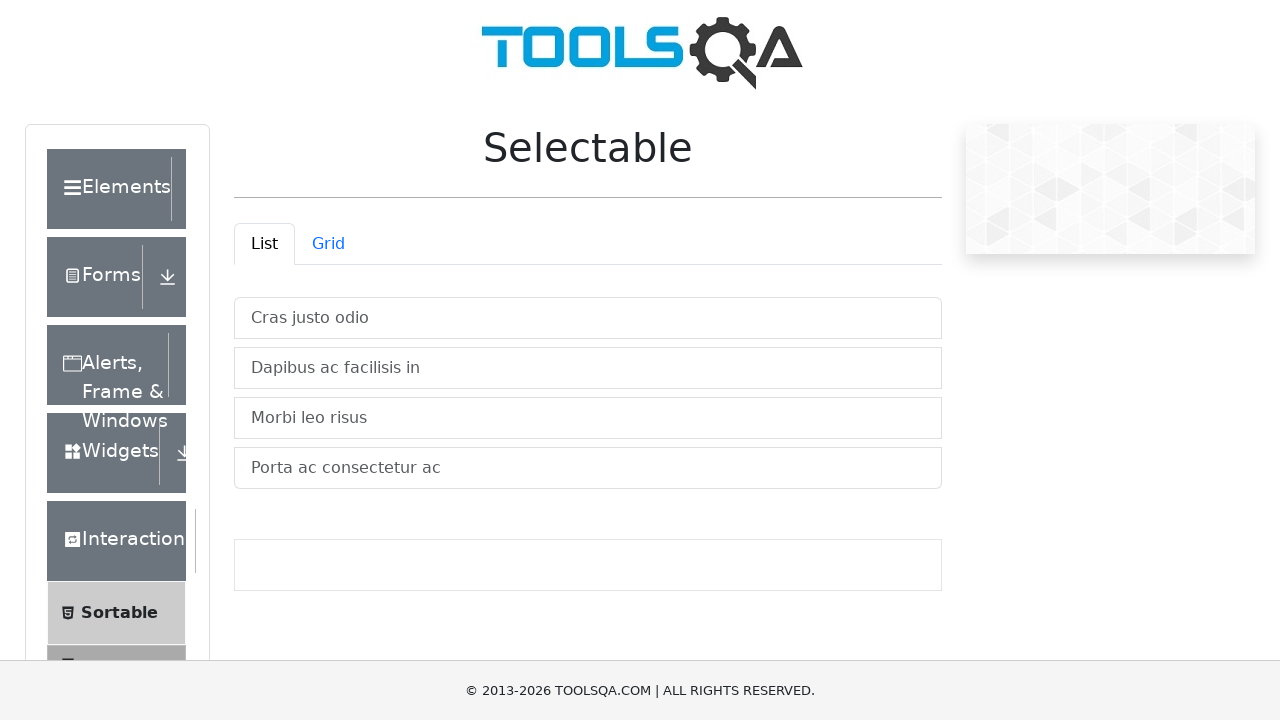

List items are now visible
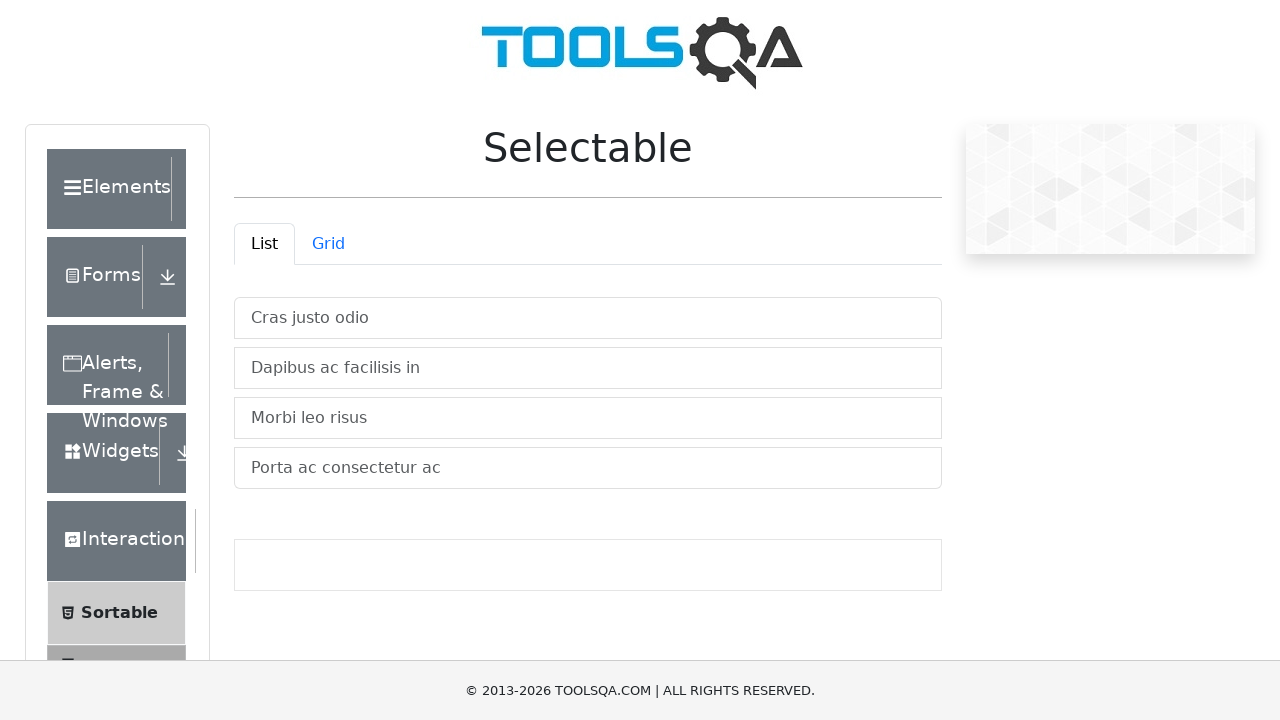

Clicked on the first list item to select it at (588, 318) on #verticalListContainer .list-group-item >> nth=0
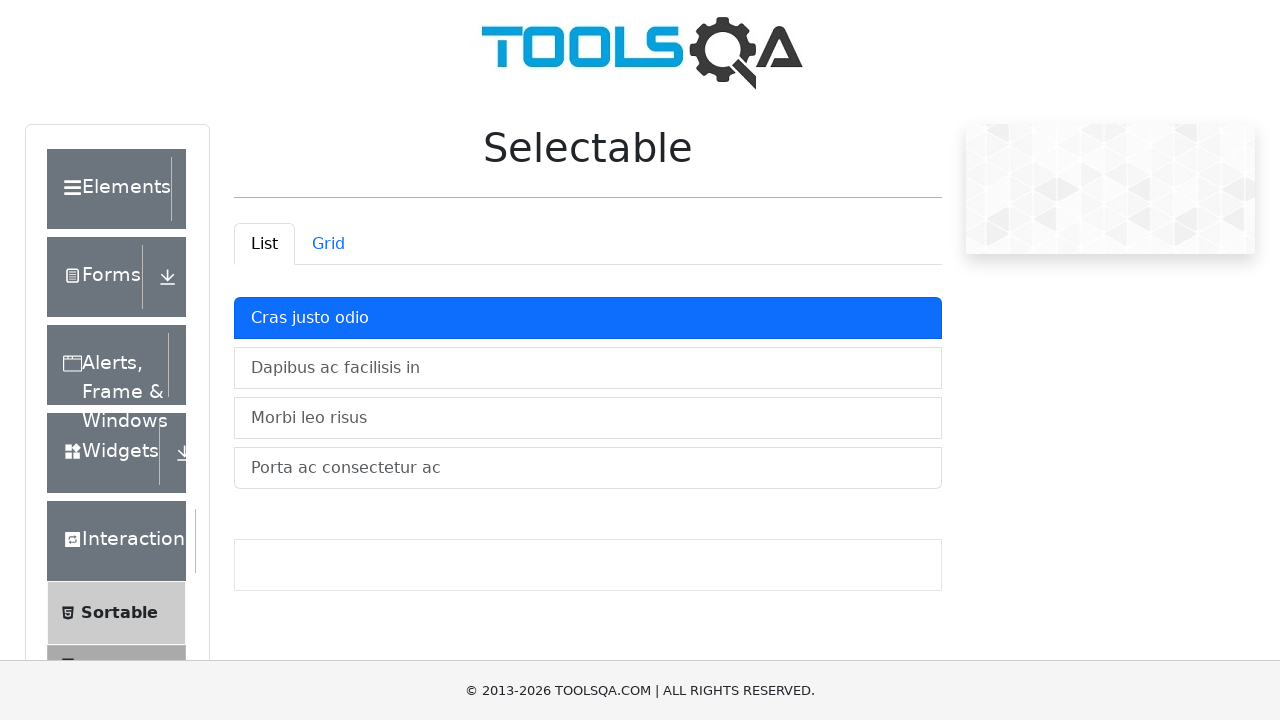

Verified that the first item is selected (has 'active' class)
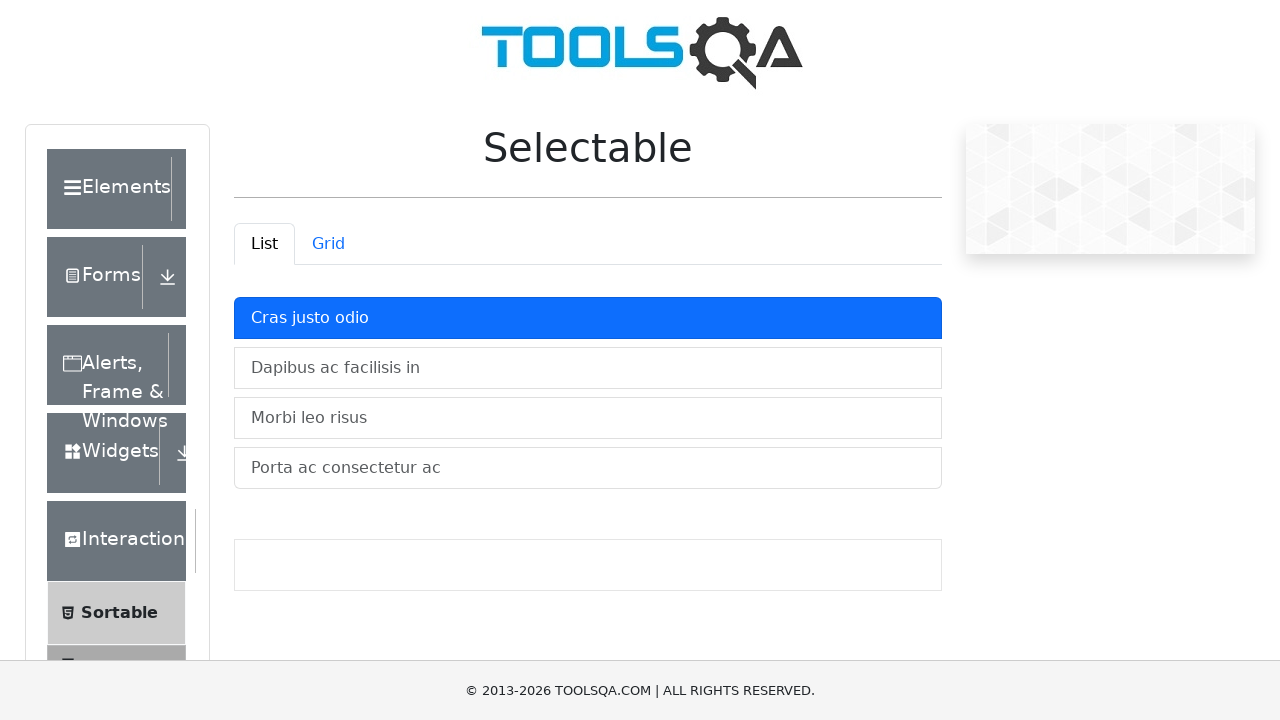

Clicked on the first list item again to deselect it at (588, 318) on #verticalListContainer .list-group-item >> nth=0
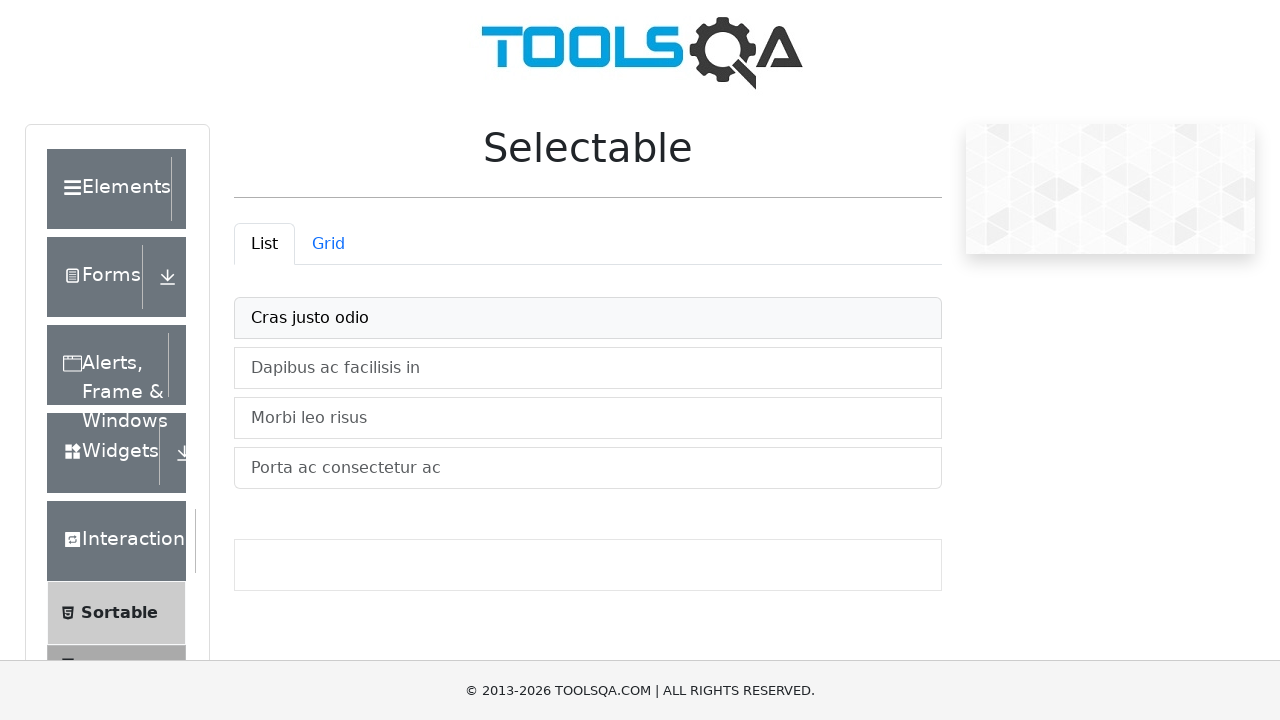

Verified that the first item is deselected (no 'active' class)
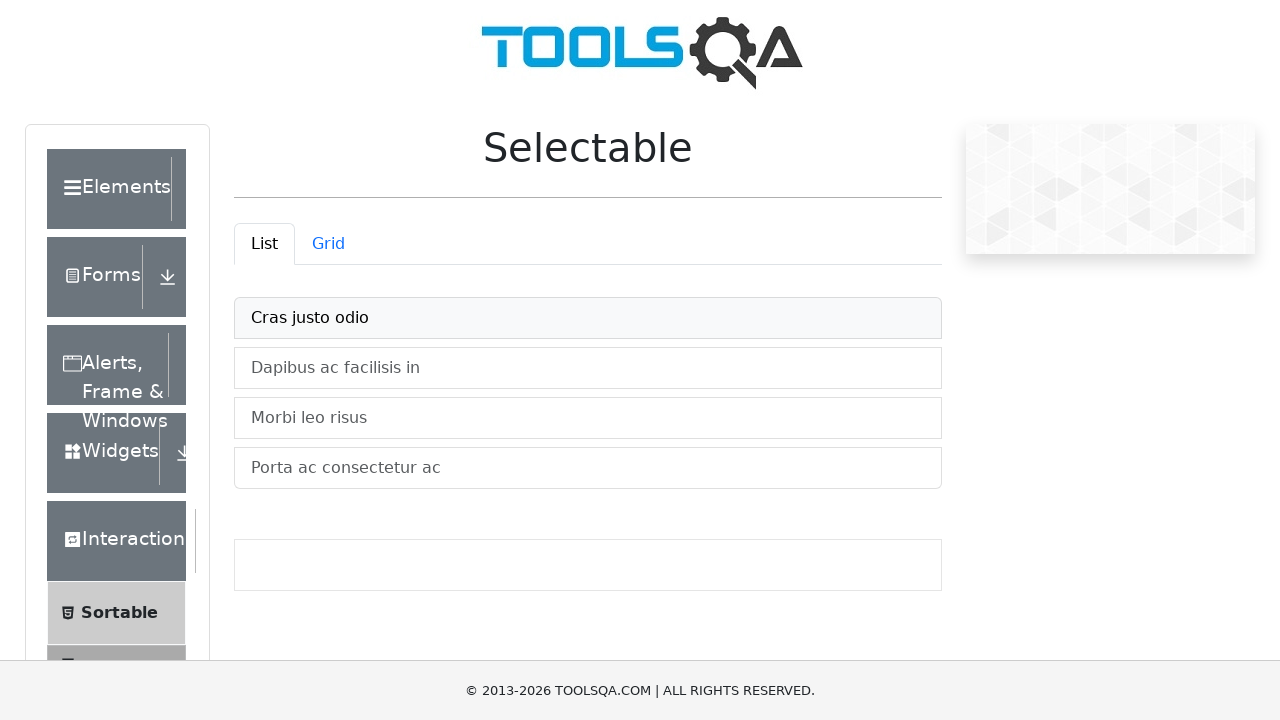

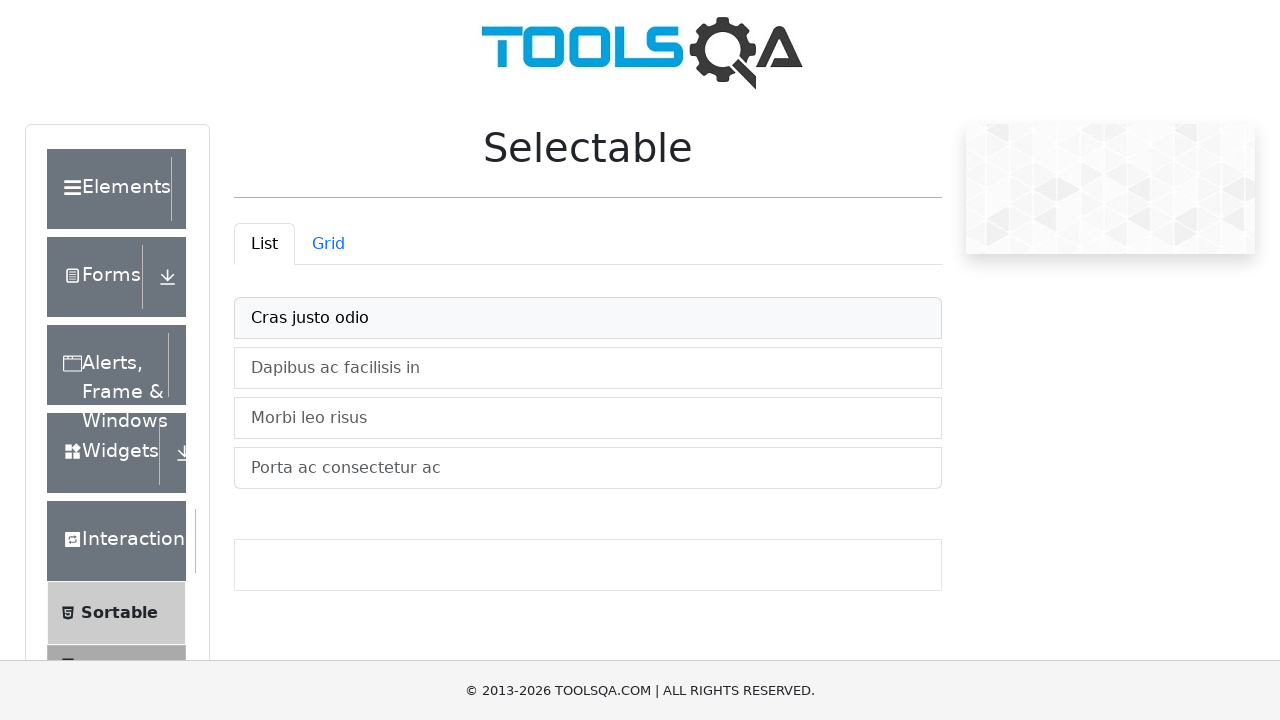